Tests the responsive behavior of the quotation form by changing viewport sizes to desktop, tablet, and mobile dimensions.

Starting URL: https://cotizador-cws.onrender.com/formulario

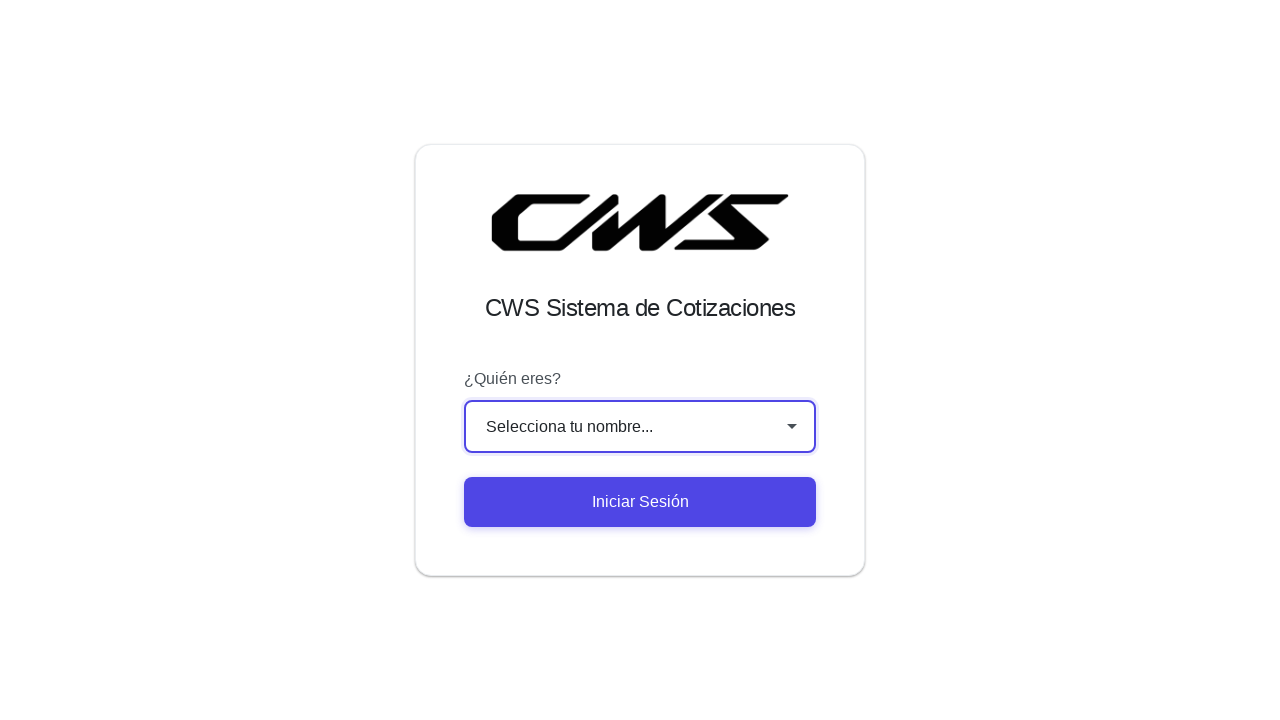

Page loaded with networkidle state
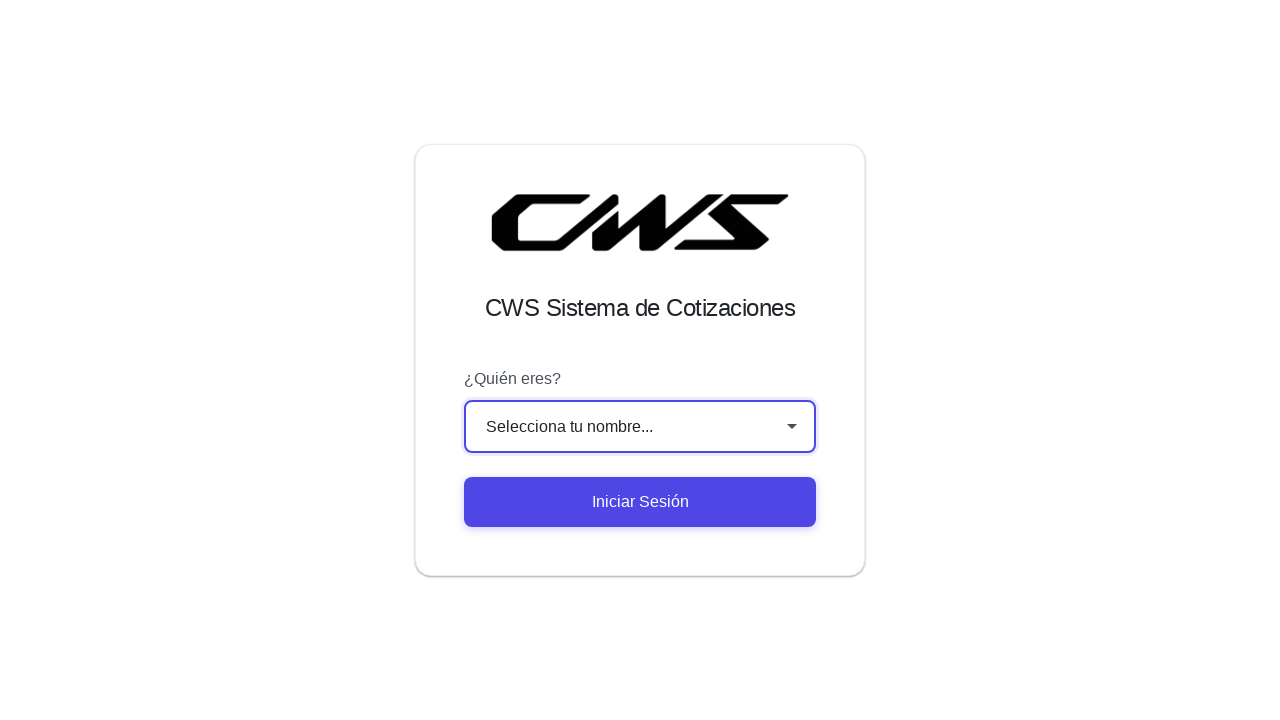

Set viewport to desktop size (1200x800)
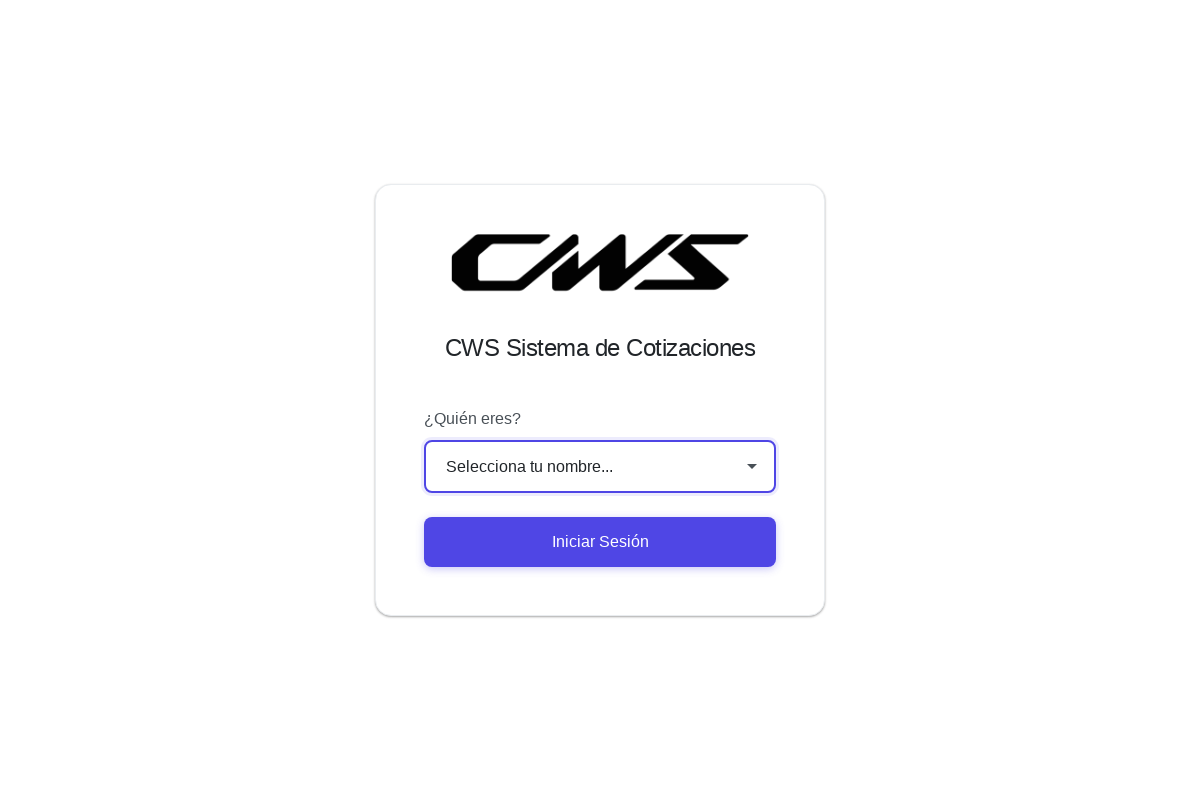

Waited 500ms for desktop viewport to render
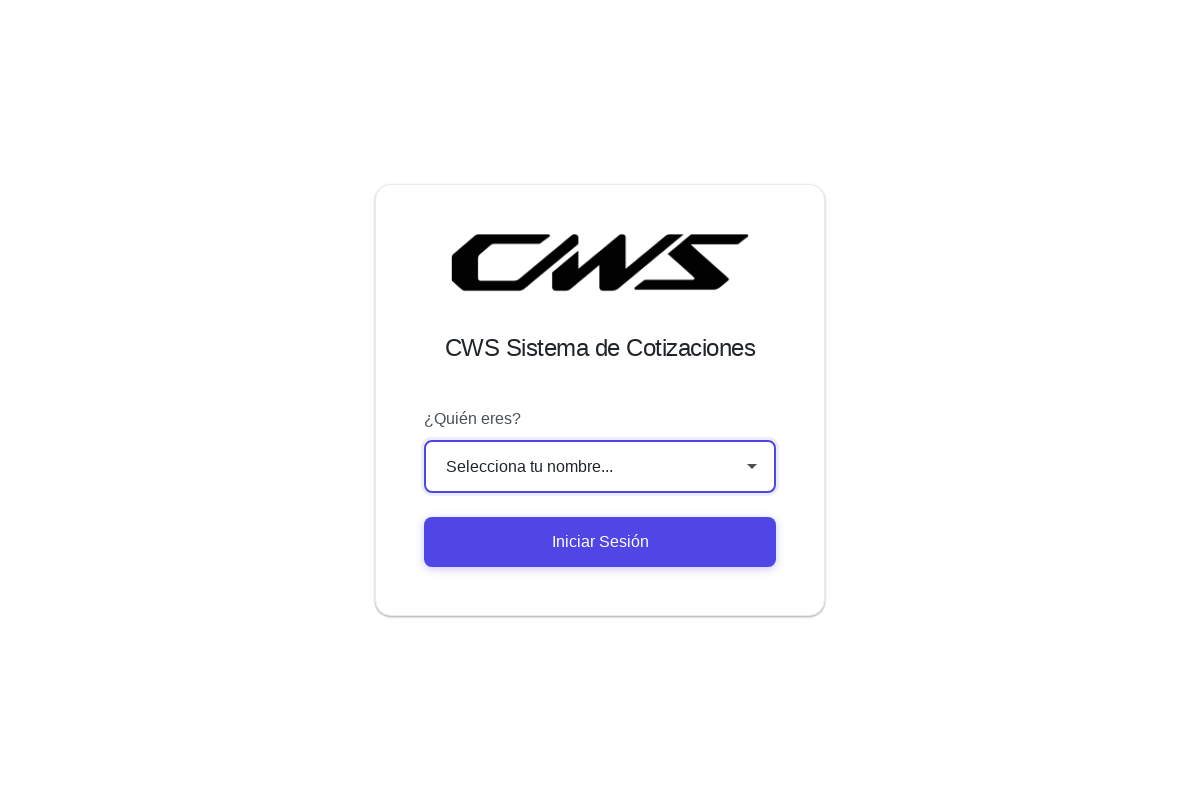

Set viewport to medium desktop size (900x700)
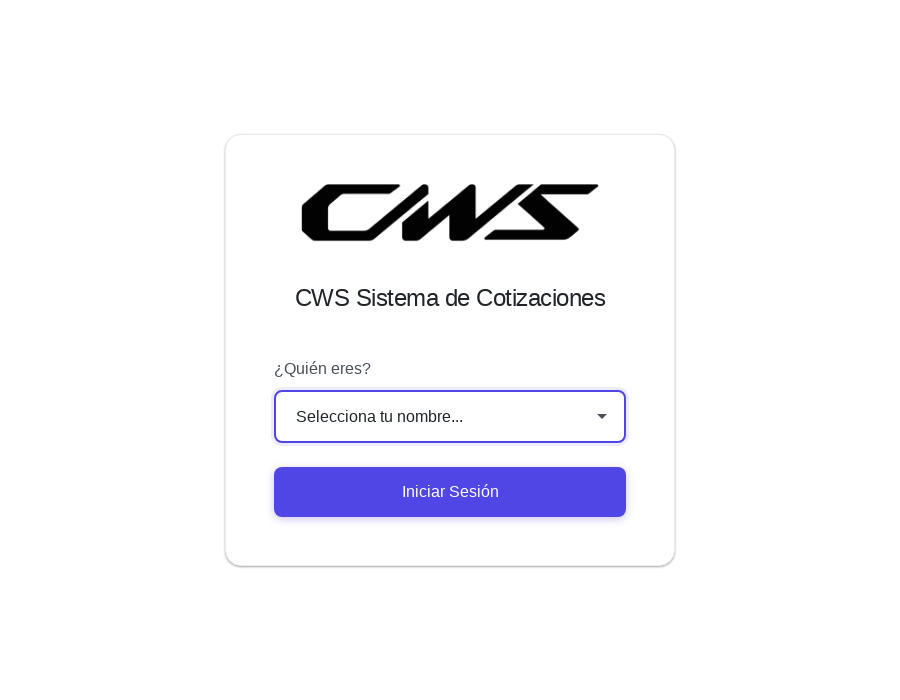

Waited 500ms for medium desktop viewport to render
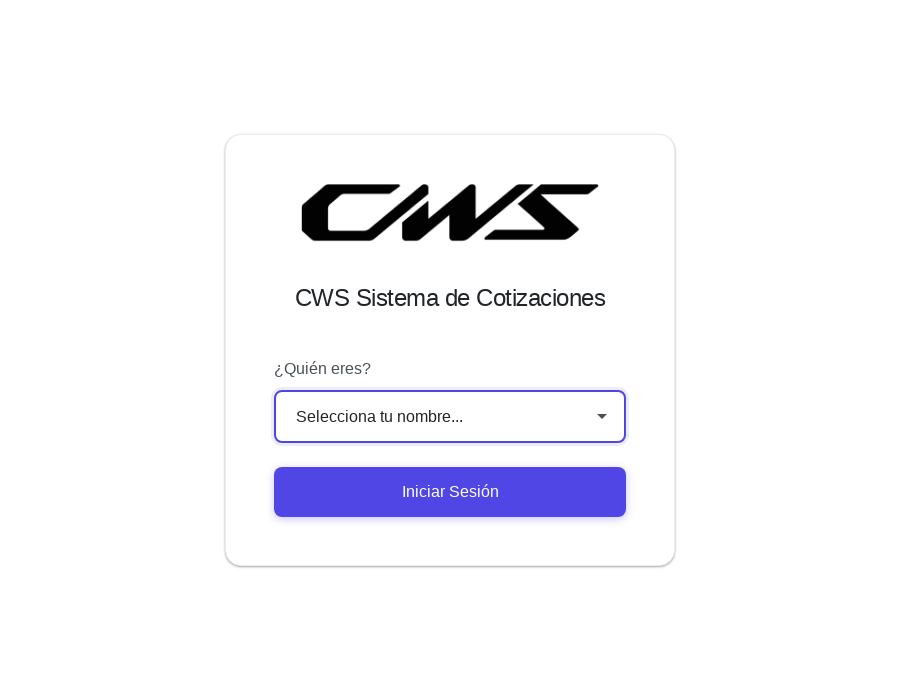

Set viewport to tablet size (768x1024)
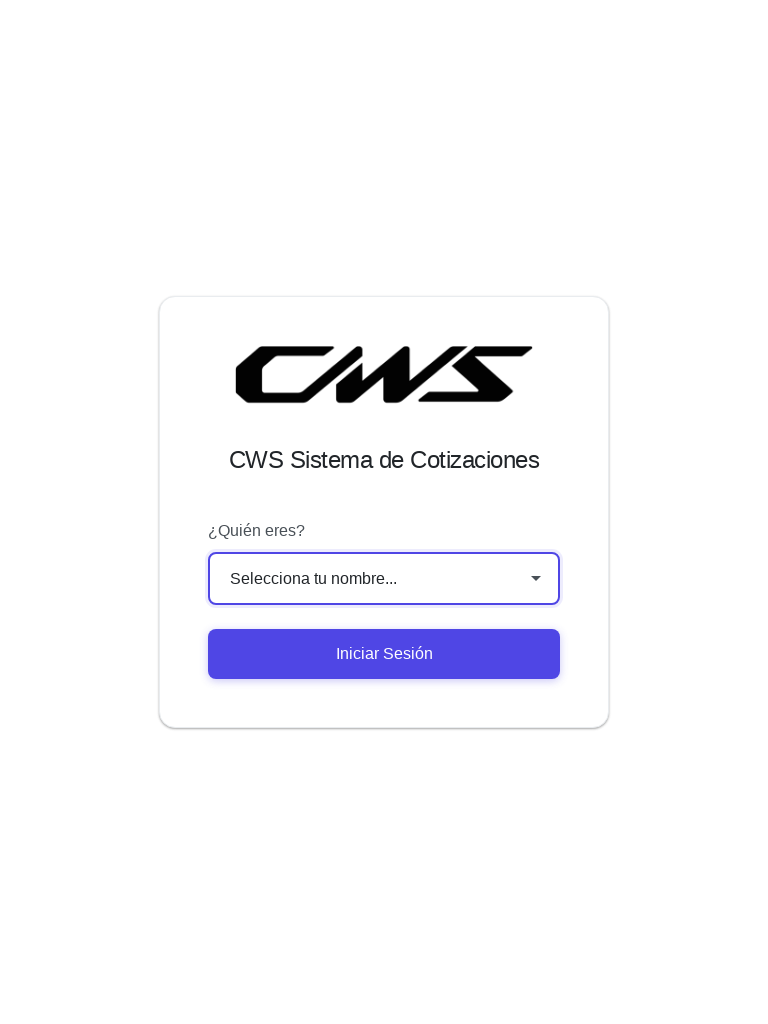

Waited 500ms for tablet viewport to render
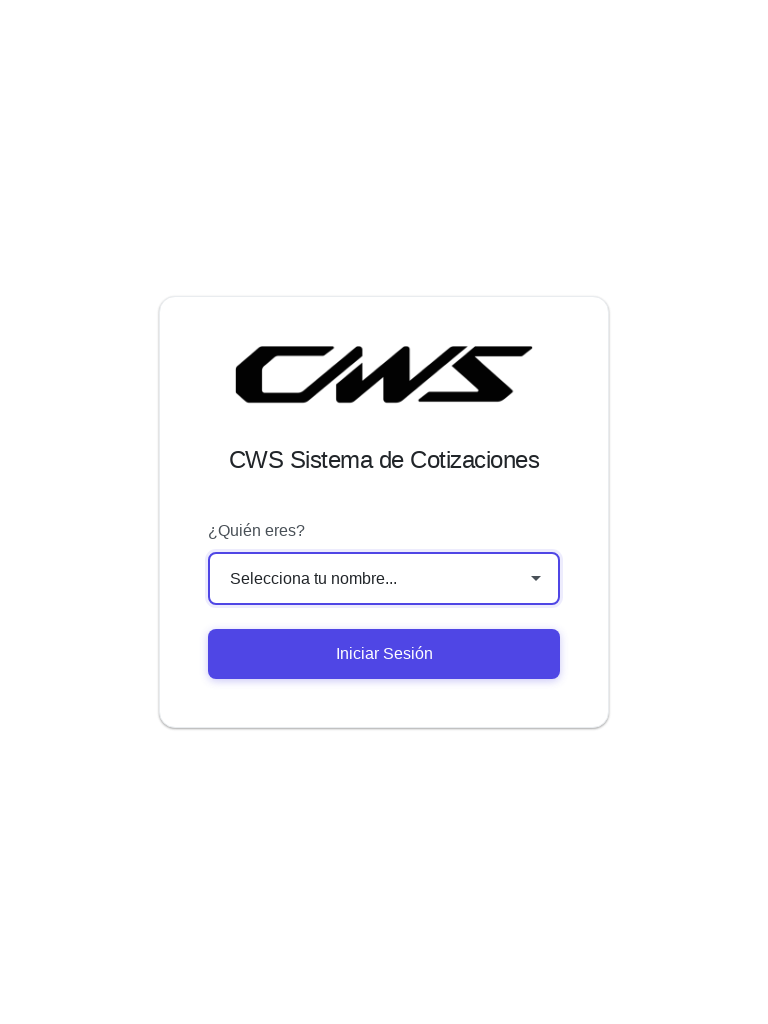

Set viewport to mobile size (375x667)
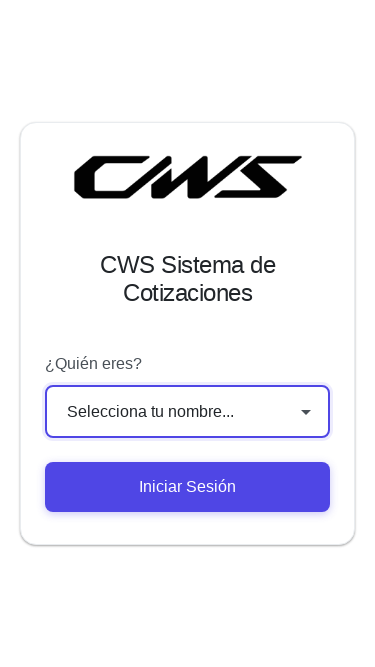

Waited 500ms for mobile viewport to render
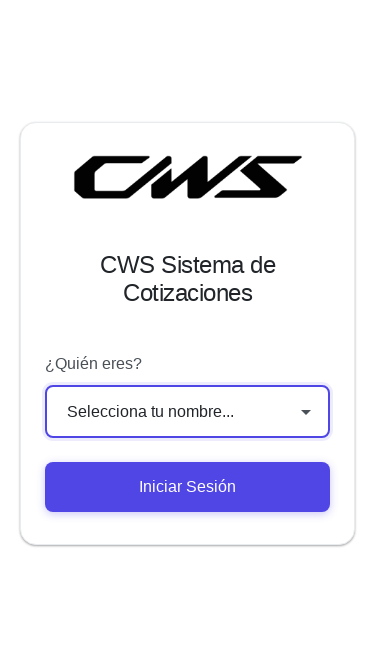

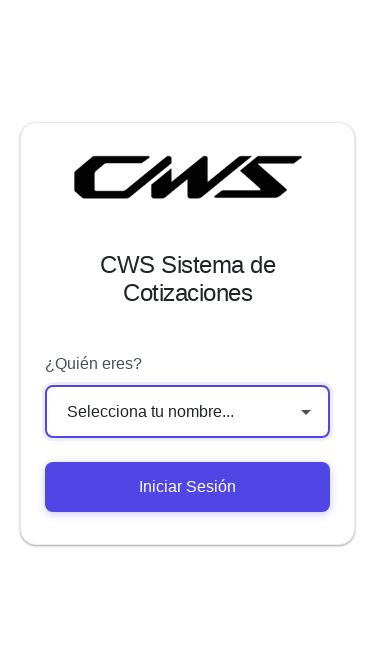